Tests the password reset functionality by entering an invalid username and verifying the error message displayed

Starting URL: https://login1.nextbasecrm.com/?forgot_password=yes

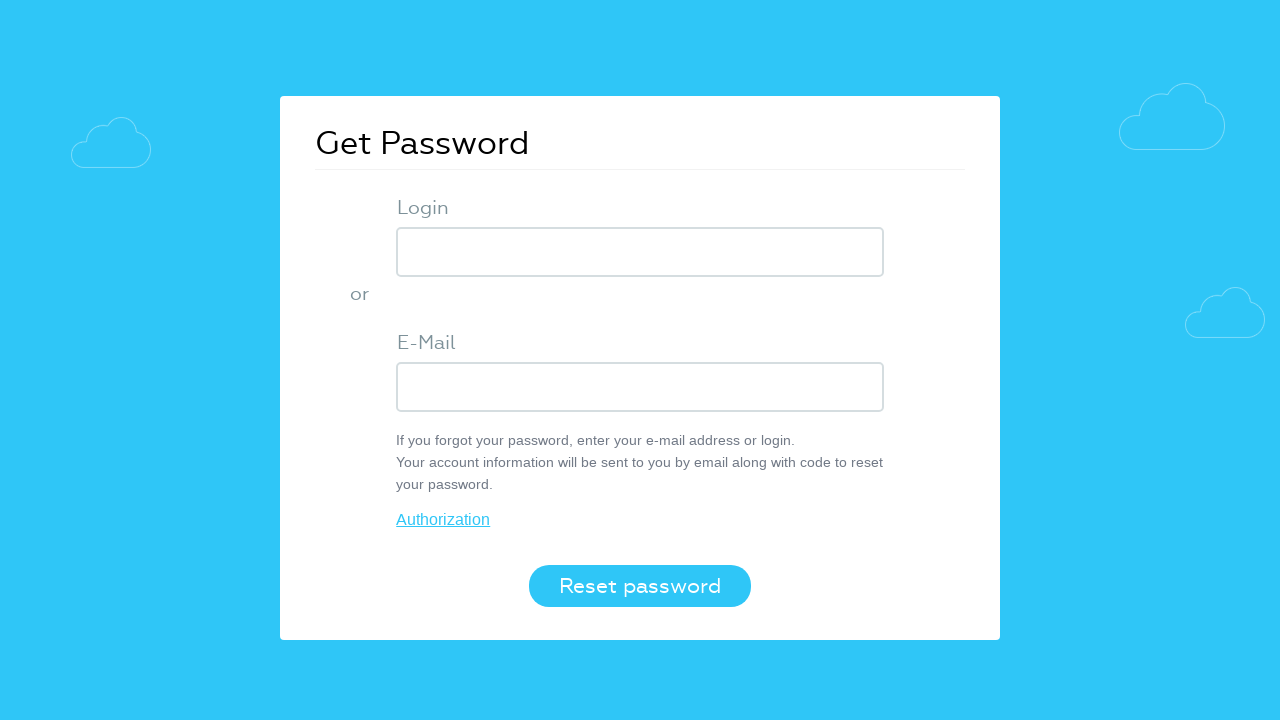

Filled login field with invalid username 'DilekSen' on .login-inp
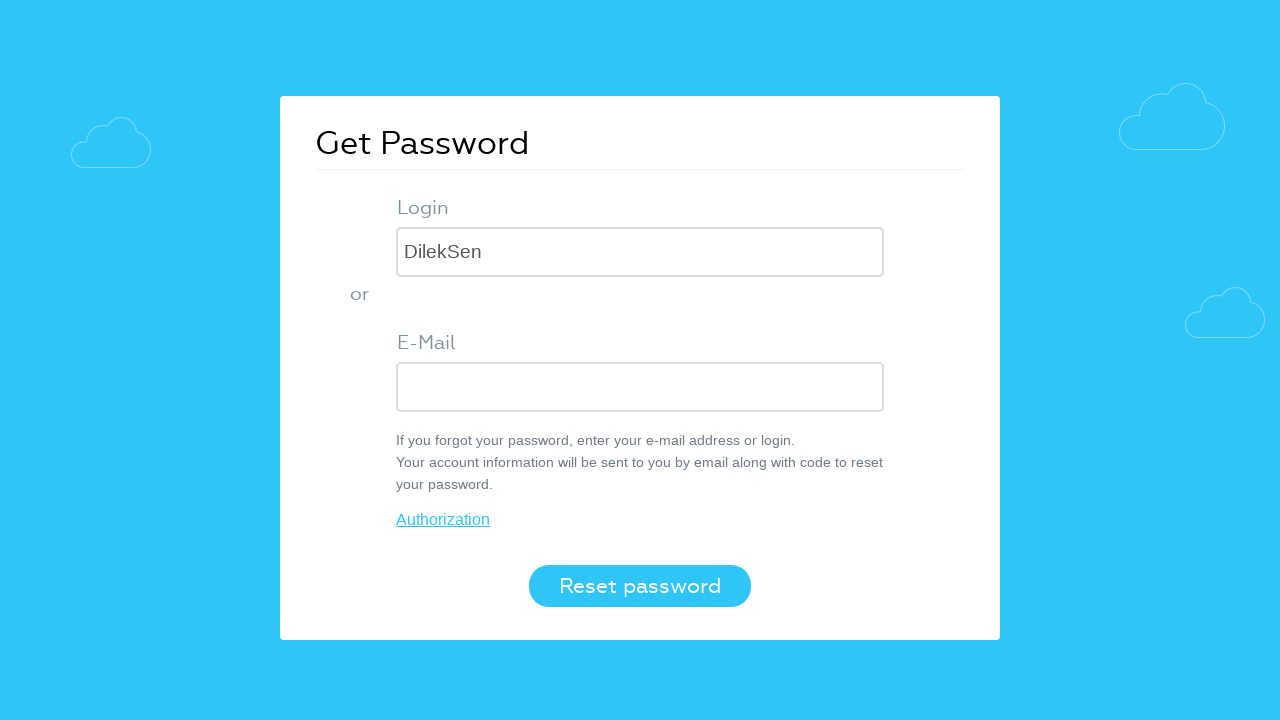

Clicked the password reset button at (640, 586) on .login-btn
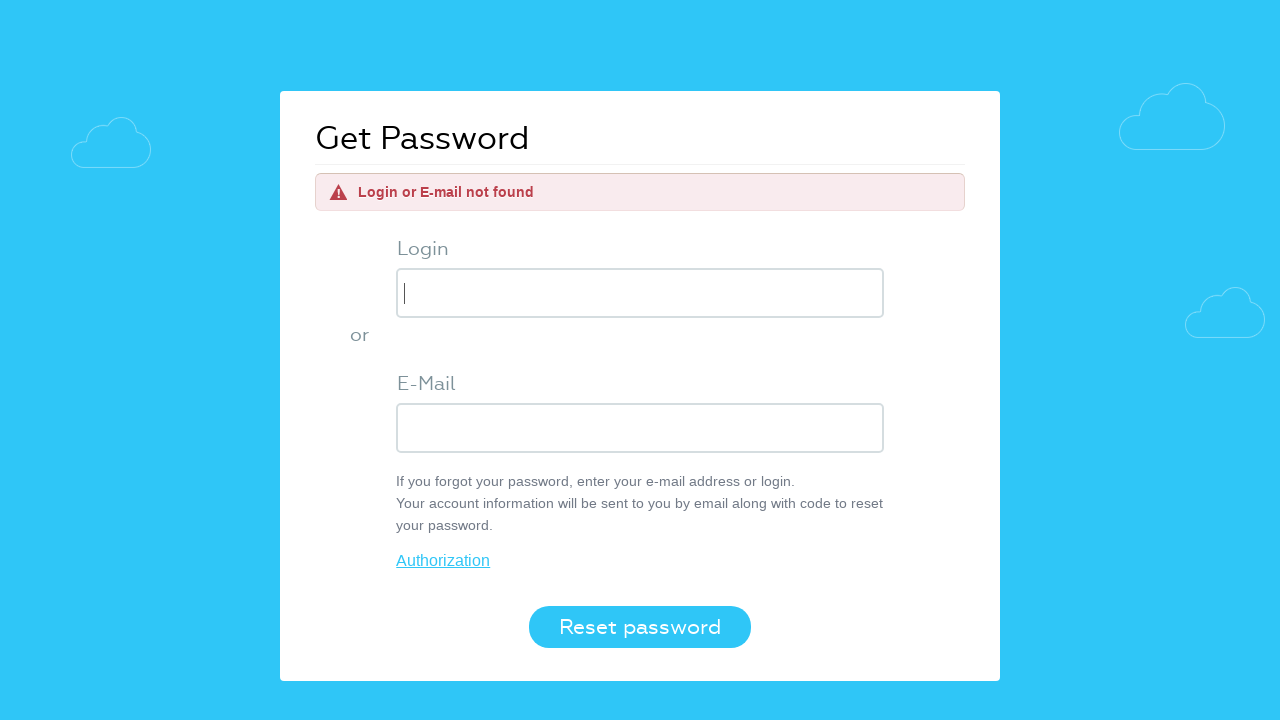

Error message appeared on page
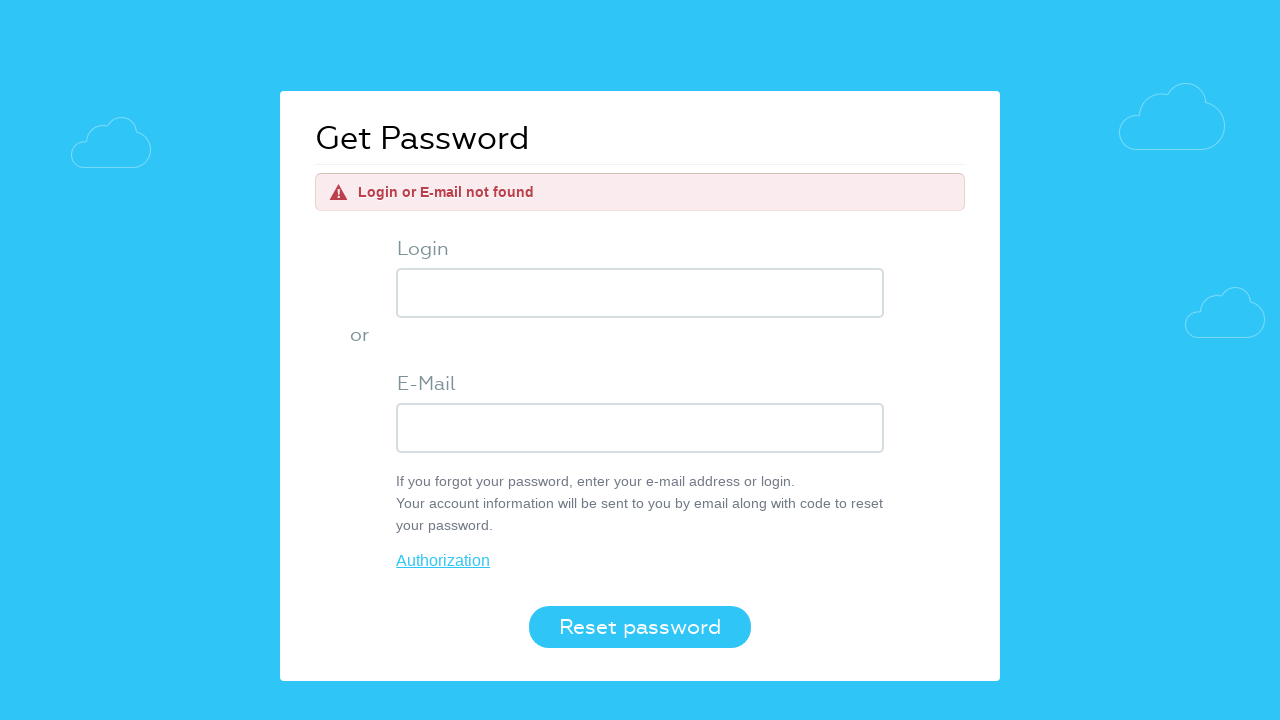

Retrieved error message text: 'Login or E-mail not found'
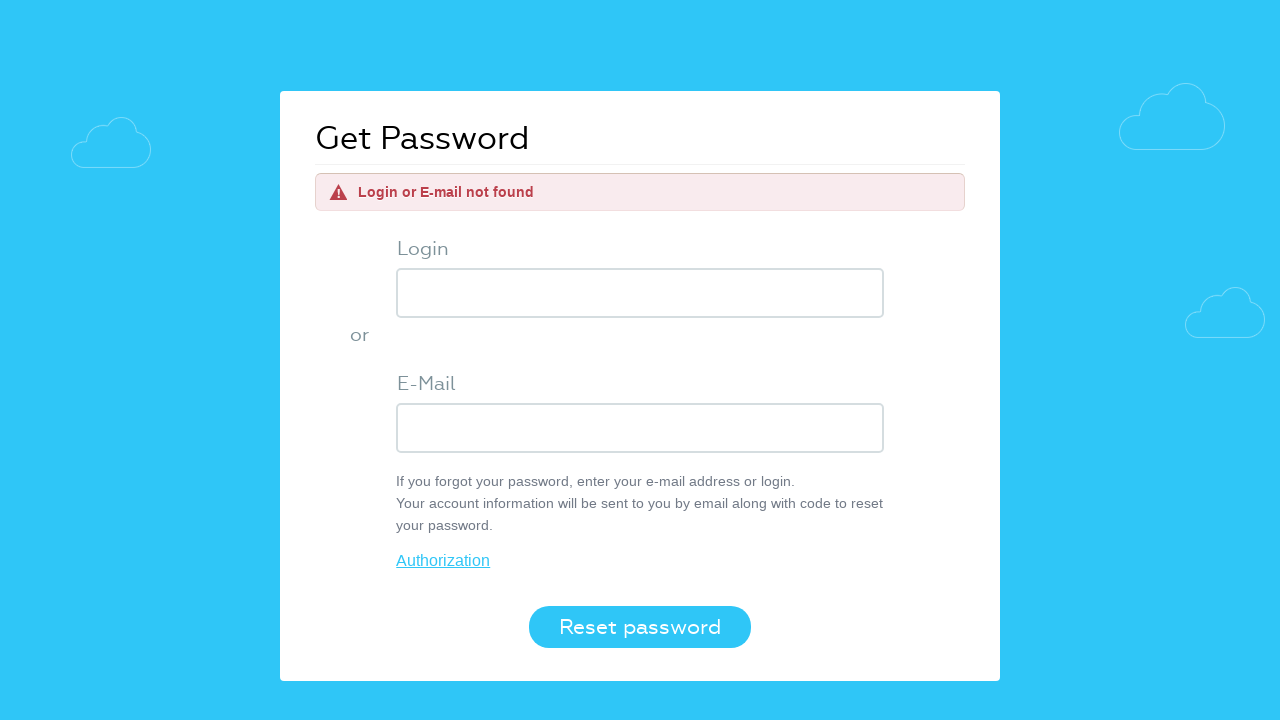

Verified error message matches expected text 'Login or E-mail not found'
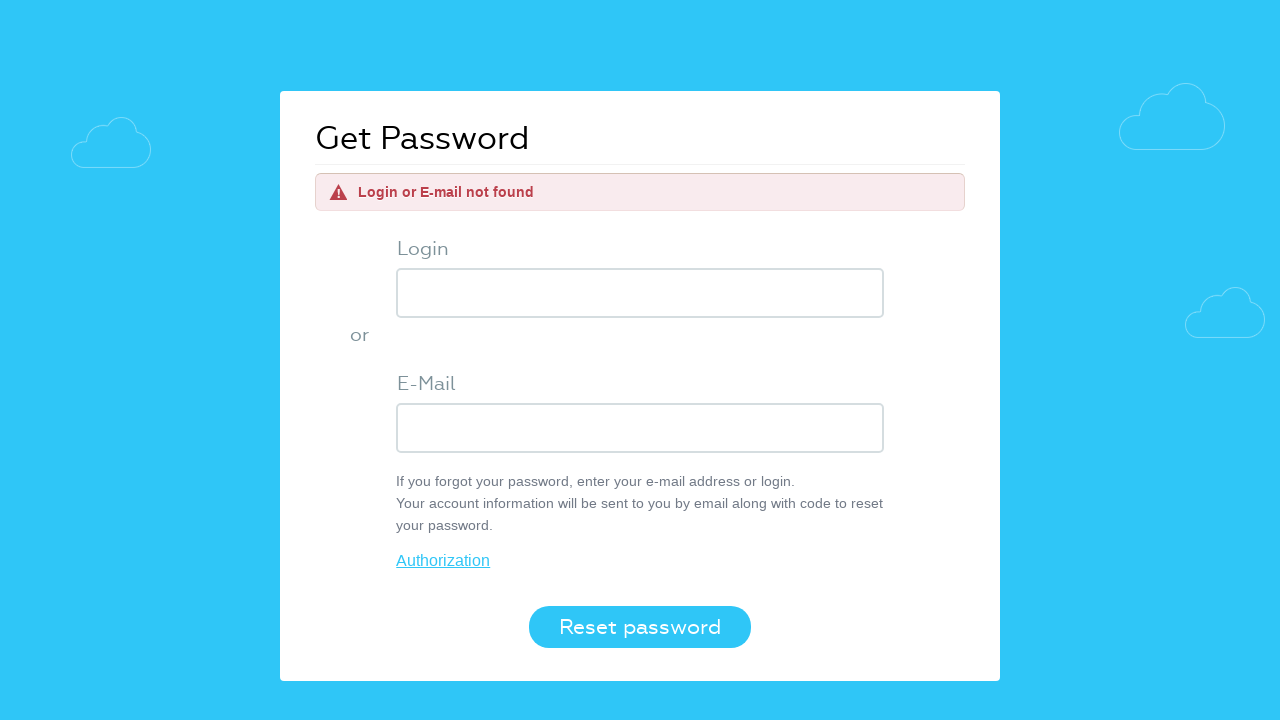

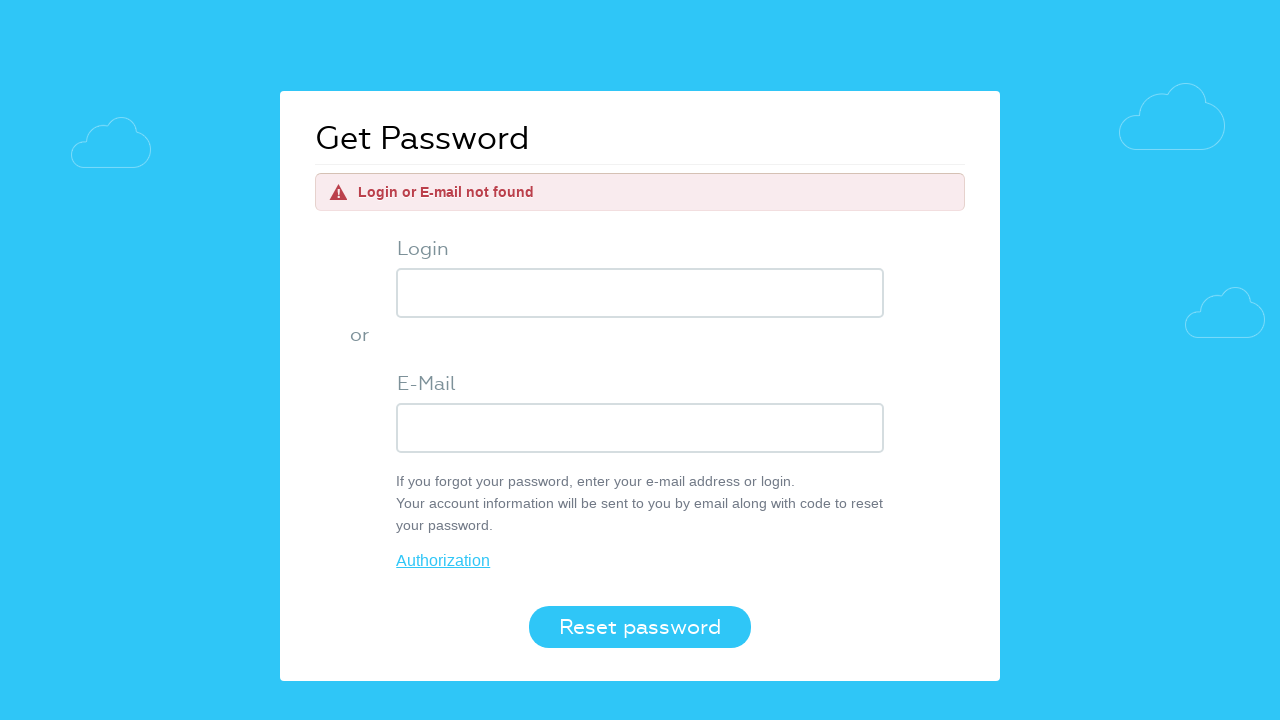